Tests JavaScript prompt dialog by clicking the third button, entering a name in the prompt, accepting it, and verifying the entered name appears in the result message

Starting URL: https://the-internet.herokuapp.com/javascript_alerts

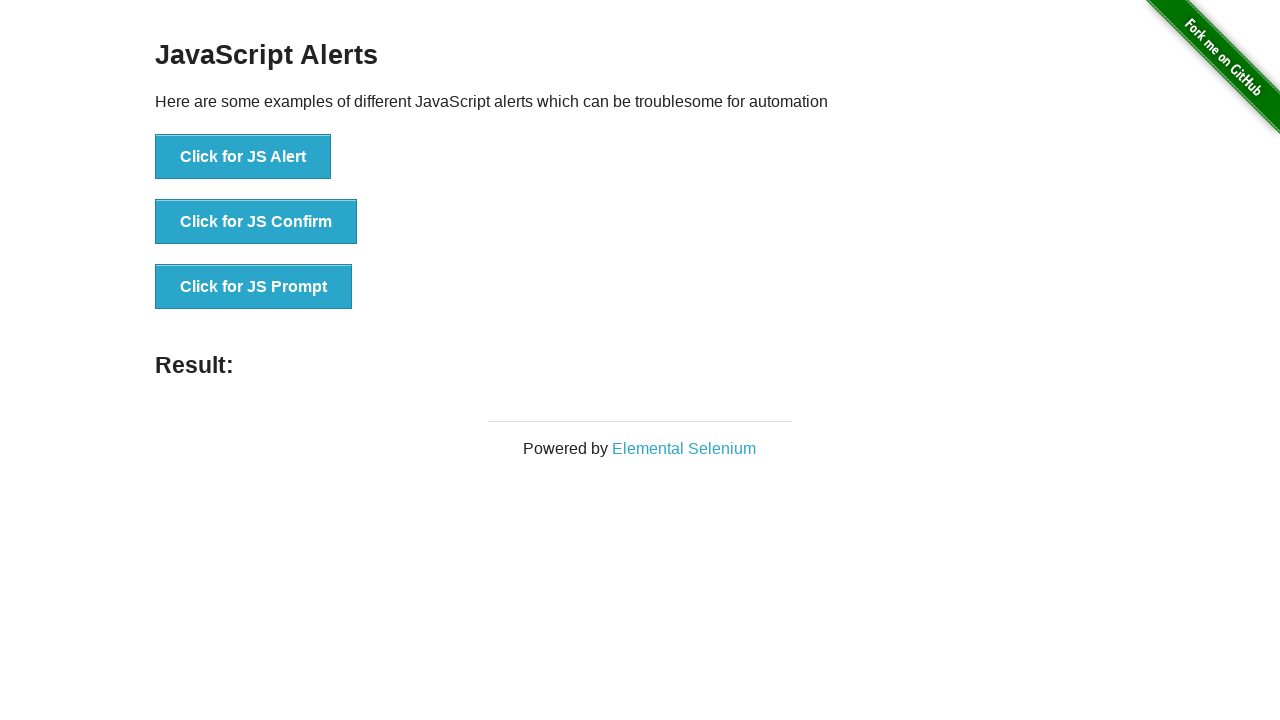

Set up dialog handler to accept prompt with 'Marco Rivera'
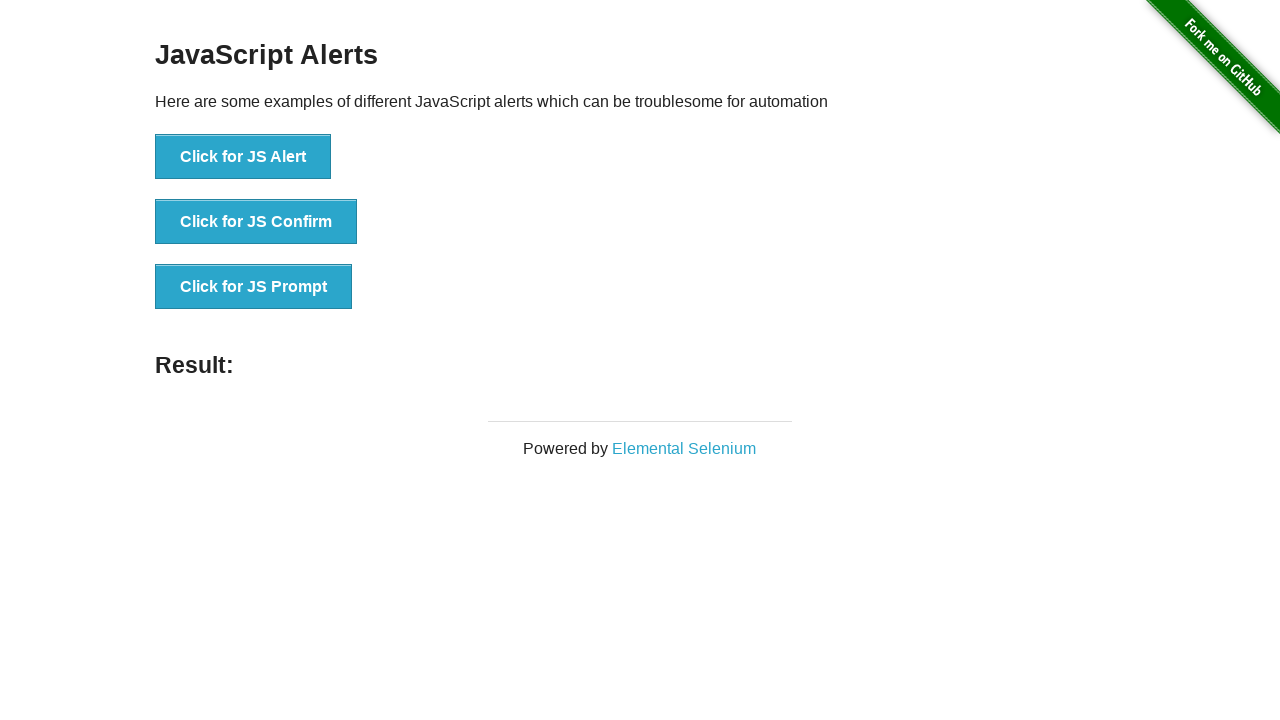

Clicked button to trigger JavaScript prompt dialog at (254, 287) on xpath=//*[text()='Click for JS Prompt']
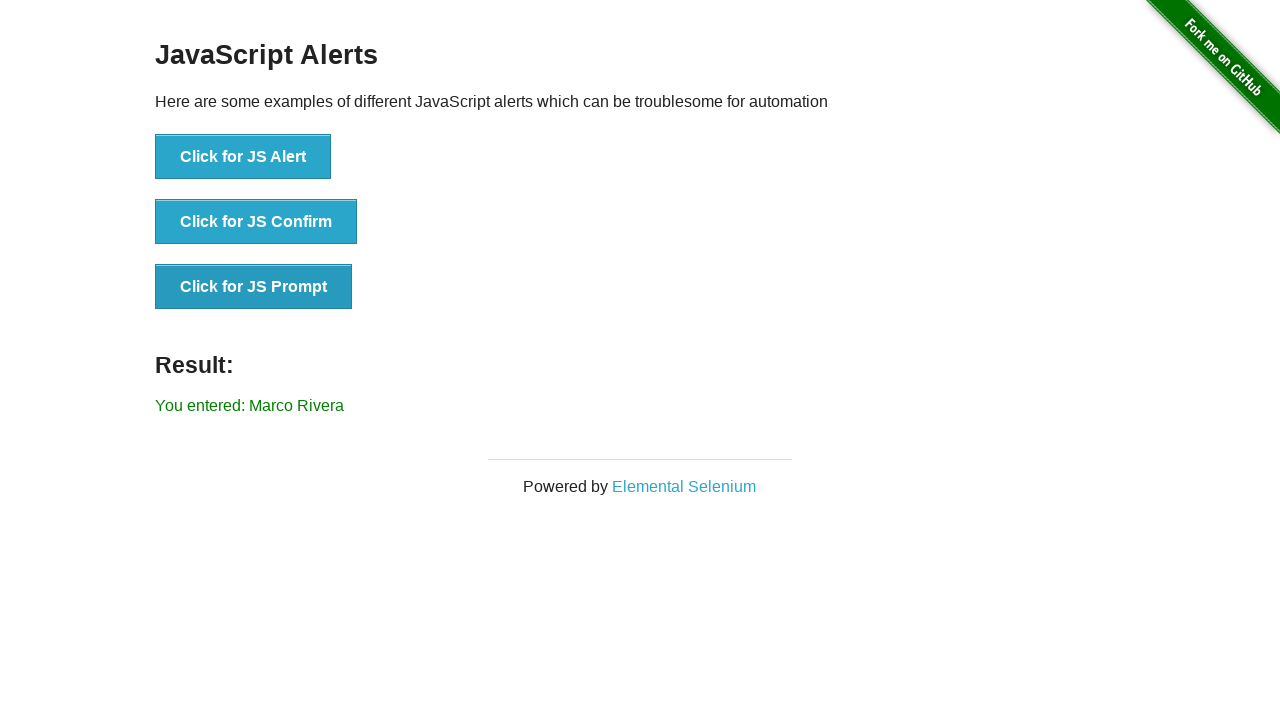

Waited for result element to appear
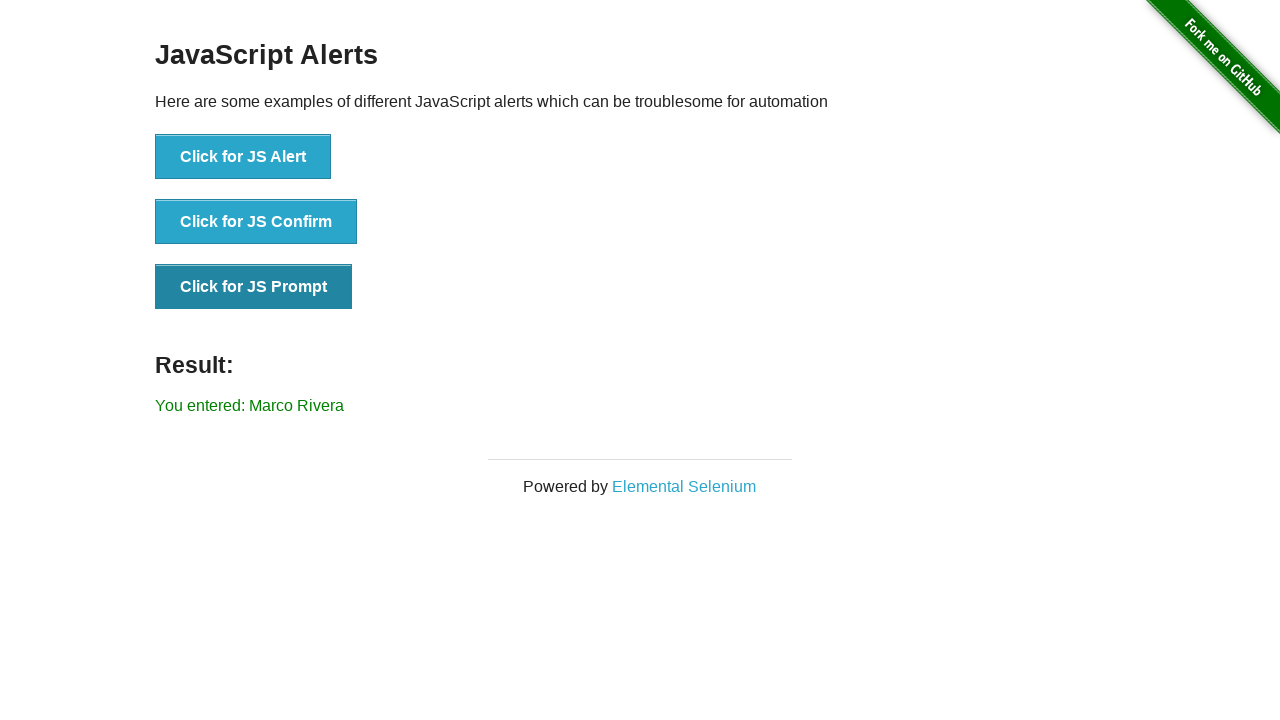

Retrieved text content from result element
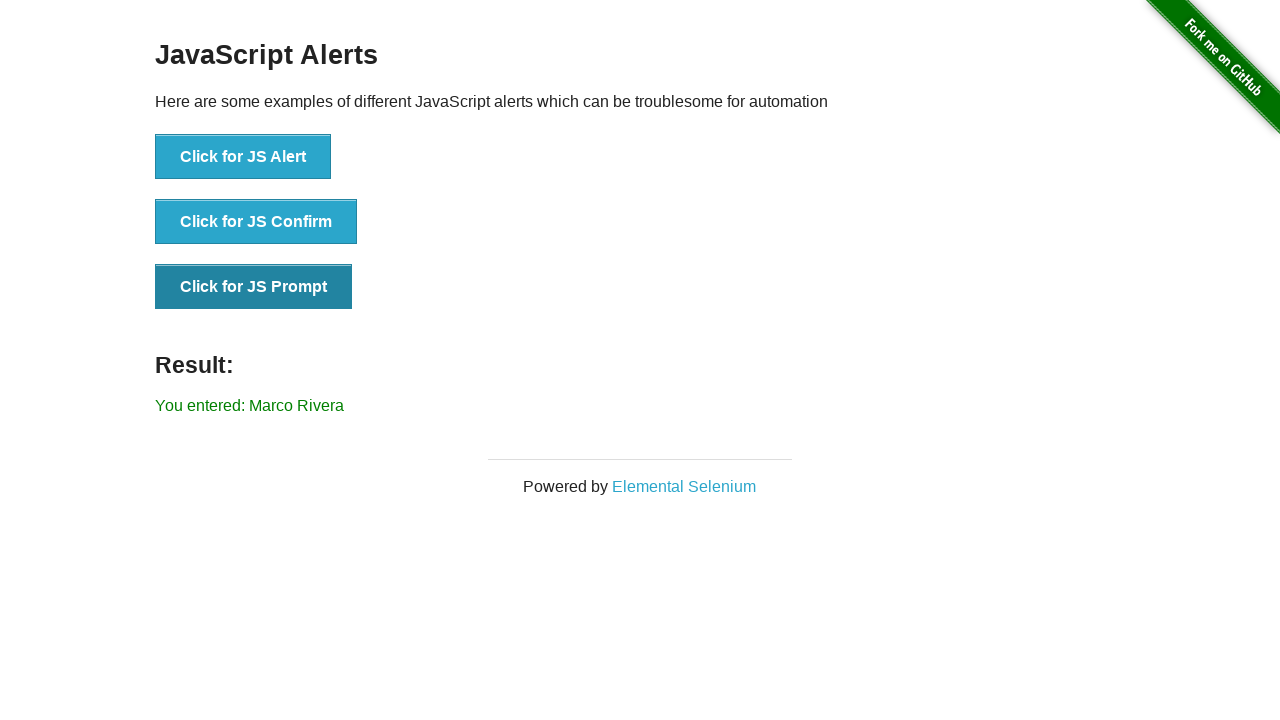

Verified that 'Marco Rivera' appears in the result message
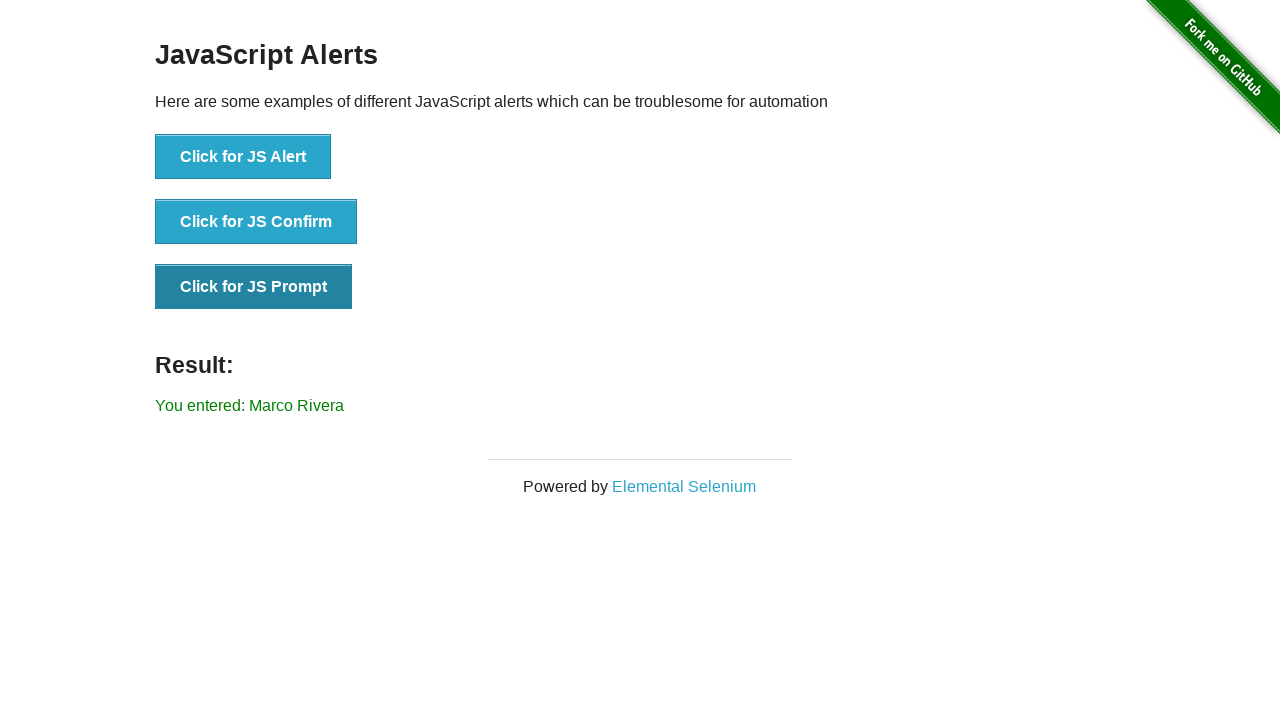

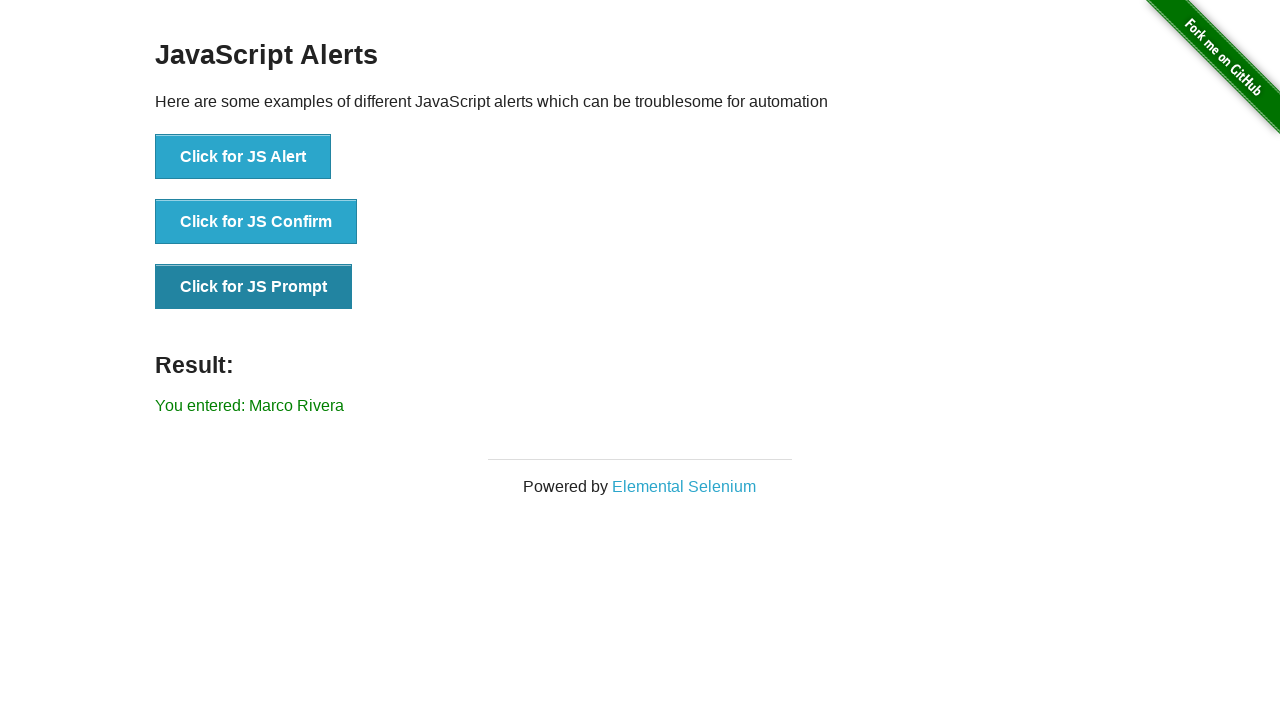